Tests window handling functionality by clicking a button that opens a new window and verifying the window switch operation

Starting URL: https://www.leafground.com/window.xhtml

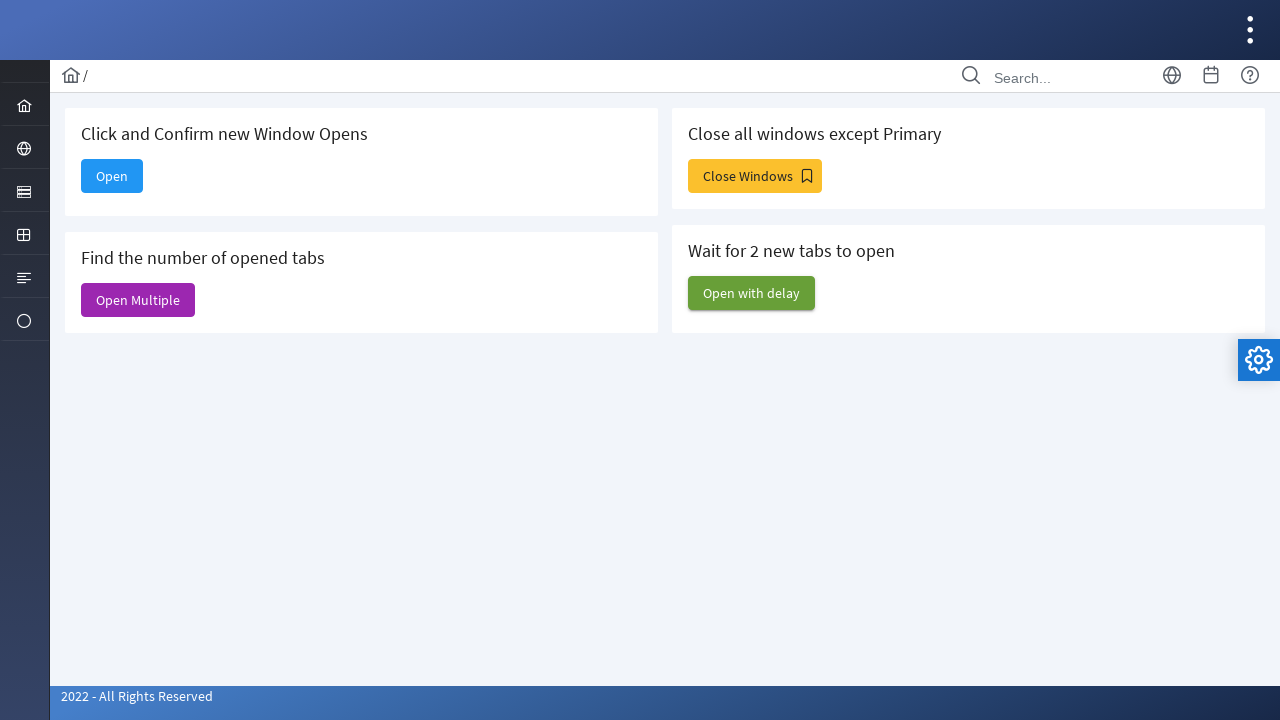

Clicked the 'Open' button to open a new window at (112, 176) on xpath=//span[text()='Open']
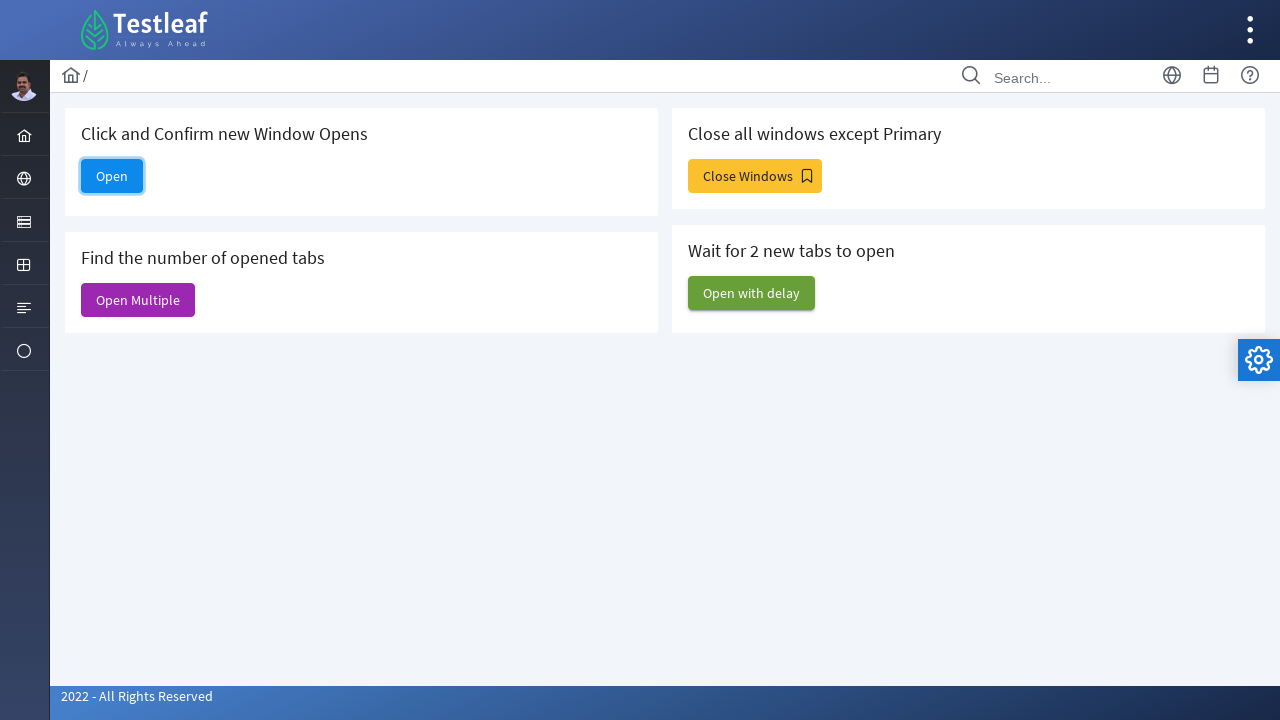

Waited 1000ms for new window to open
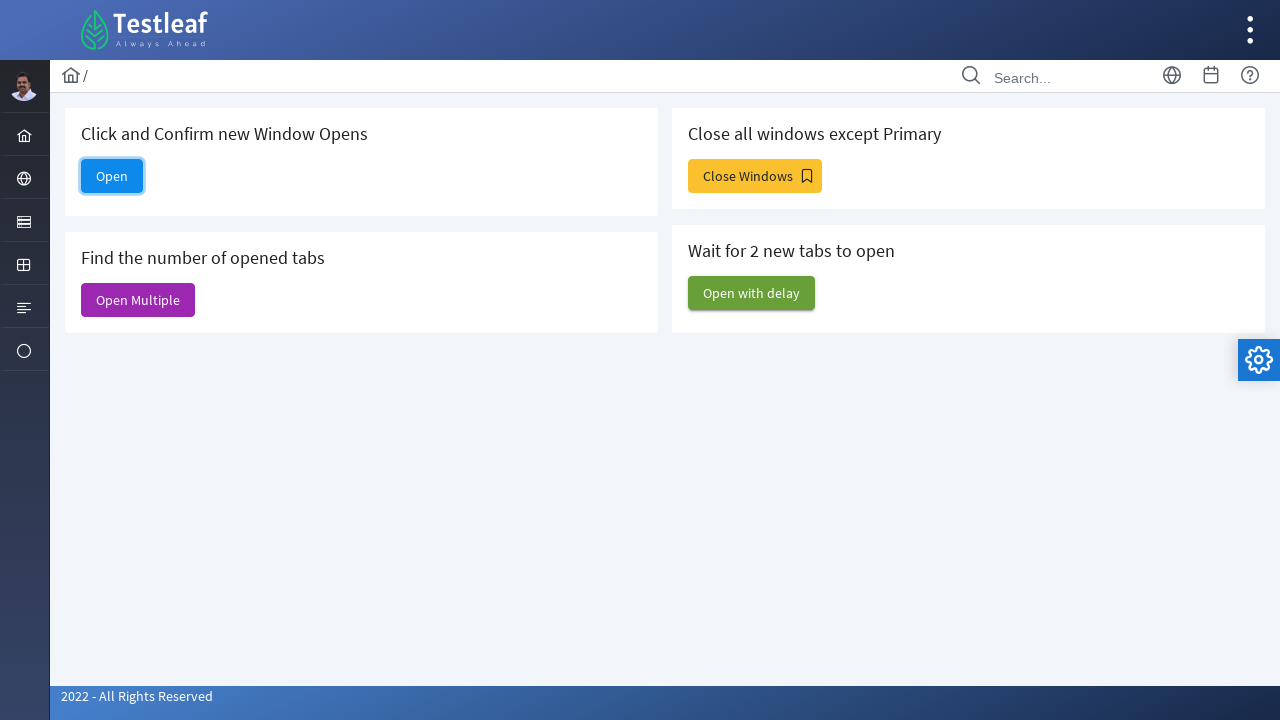

Retrieved all pages in context (total: 5)
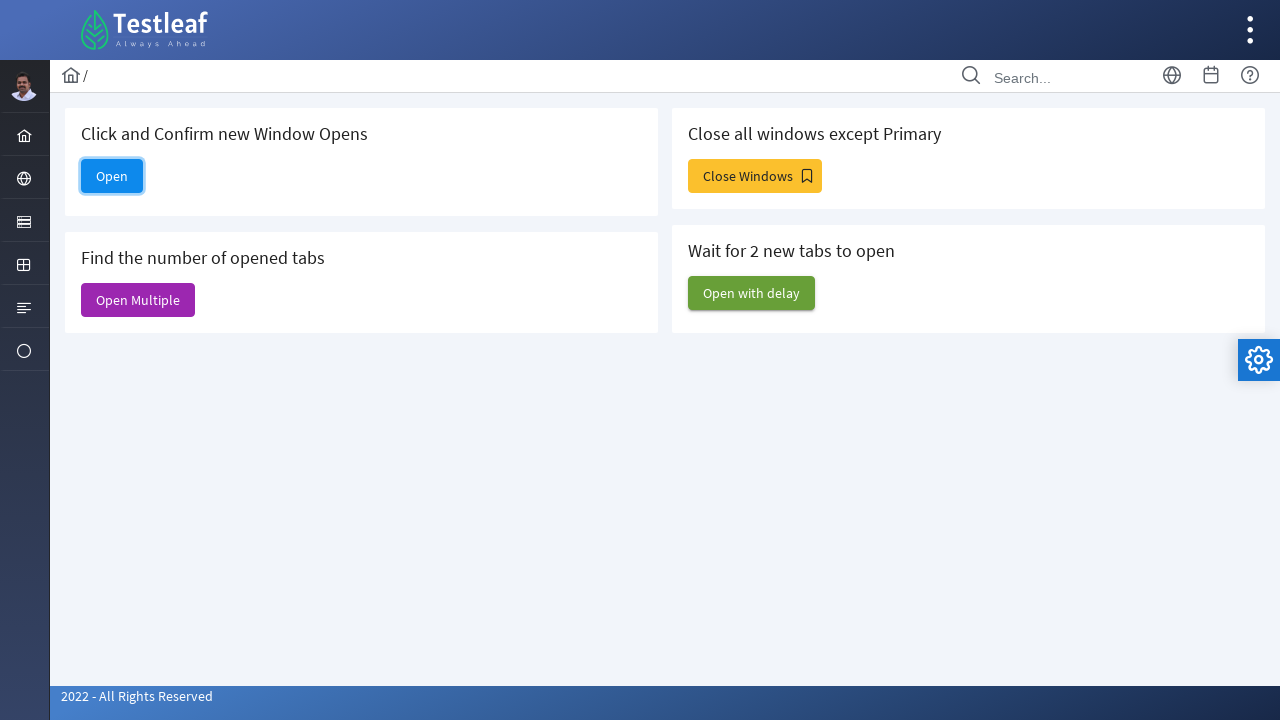

Switched to new window and brought it to front
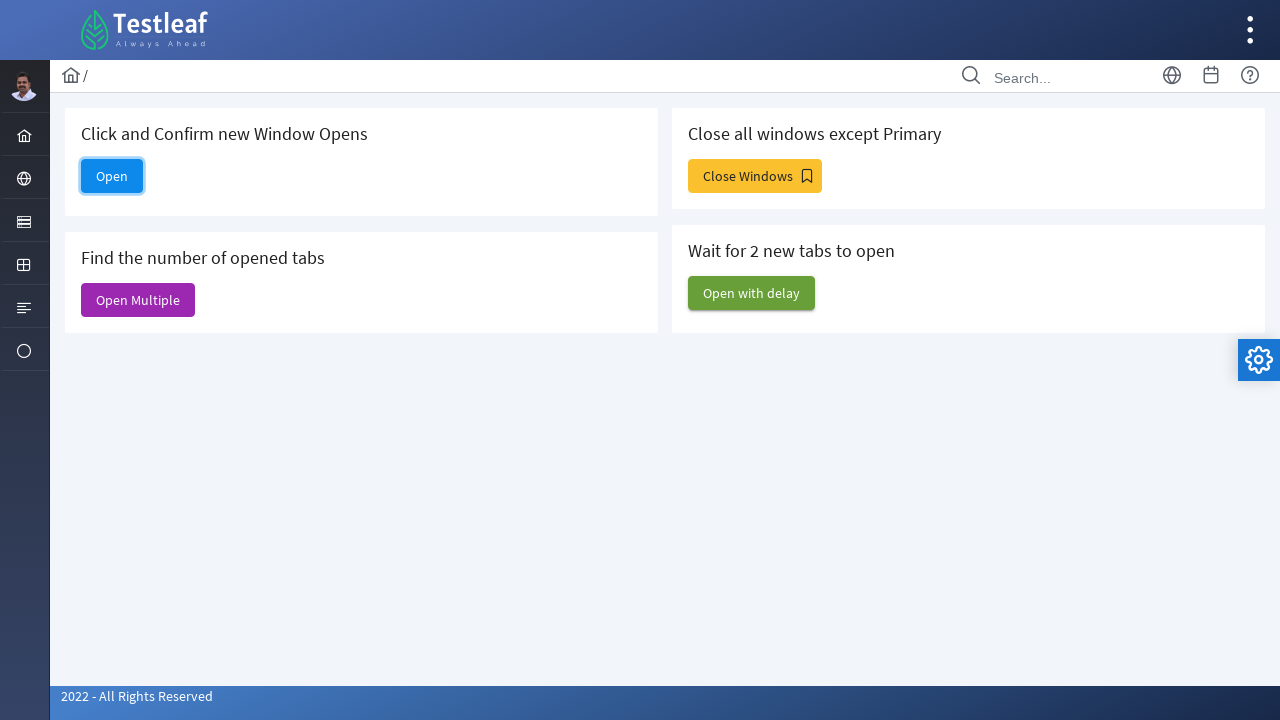

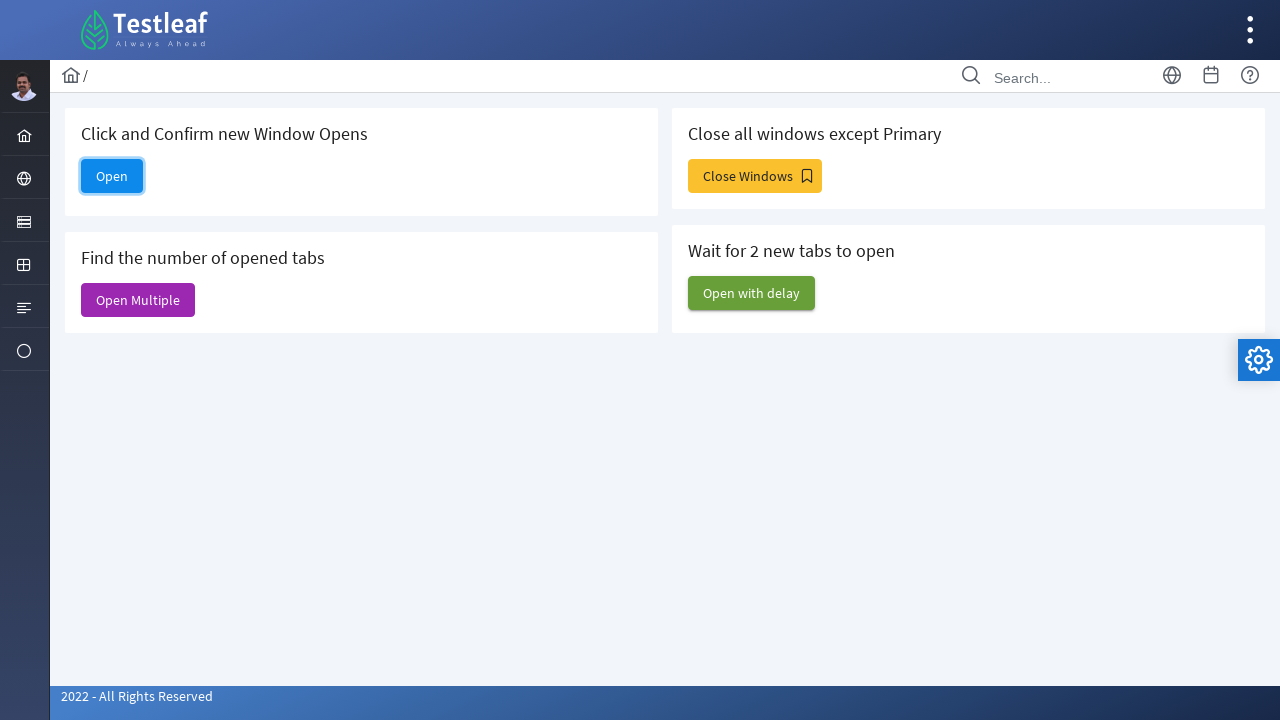